Tests dropdown selection functionality by selecting an option by index, then tests browser navigation (back/forward) and alert handling on a practice website.

Starting URL: https://rahulshettyacademy.com/dropdownsPractise/

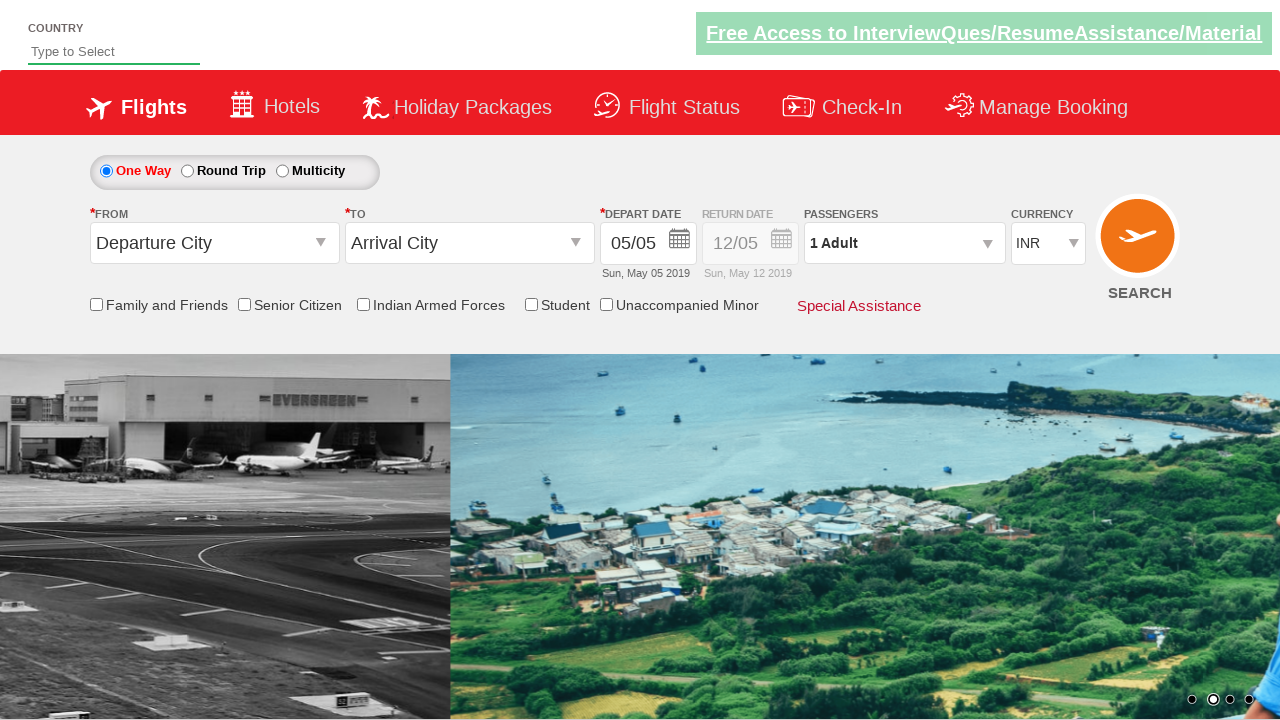

Dropdown element became visible
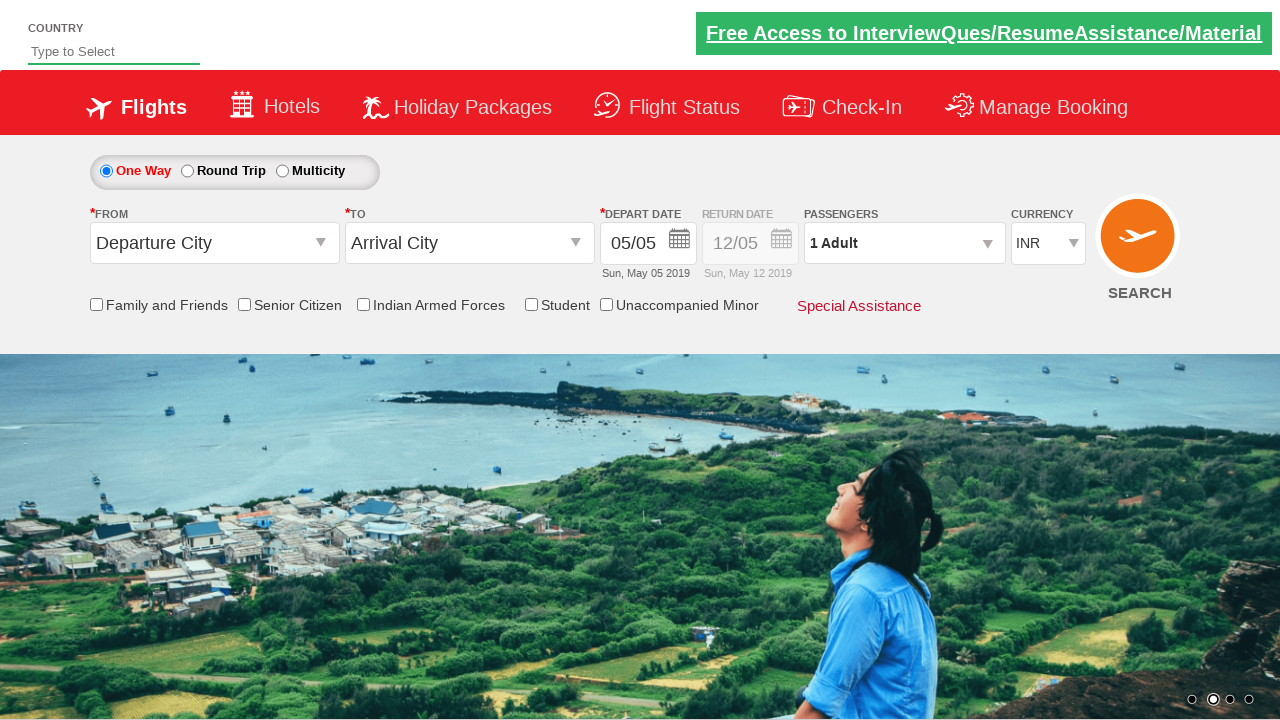

Selected 4th option (index 3) from currency dropdown on #ctl00_mainContent_DropDownListCurrency
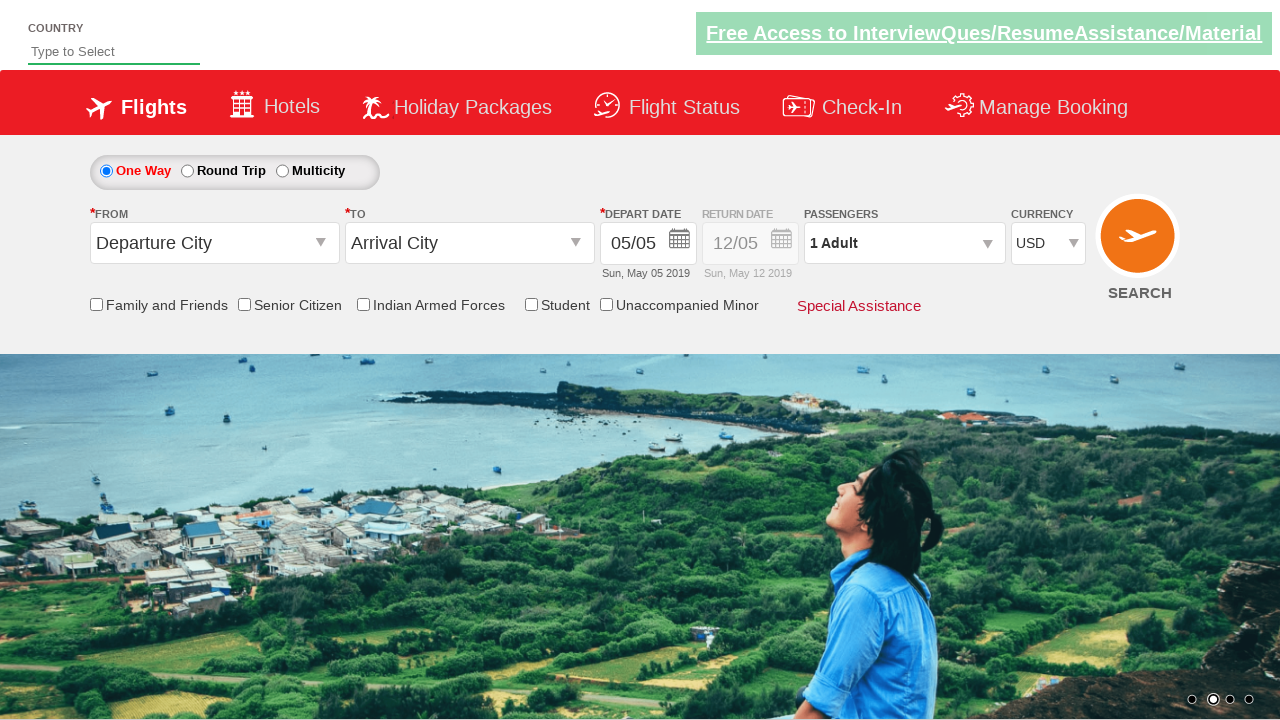

Navigated back to previous page
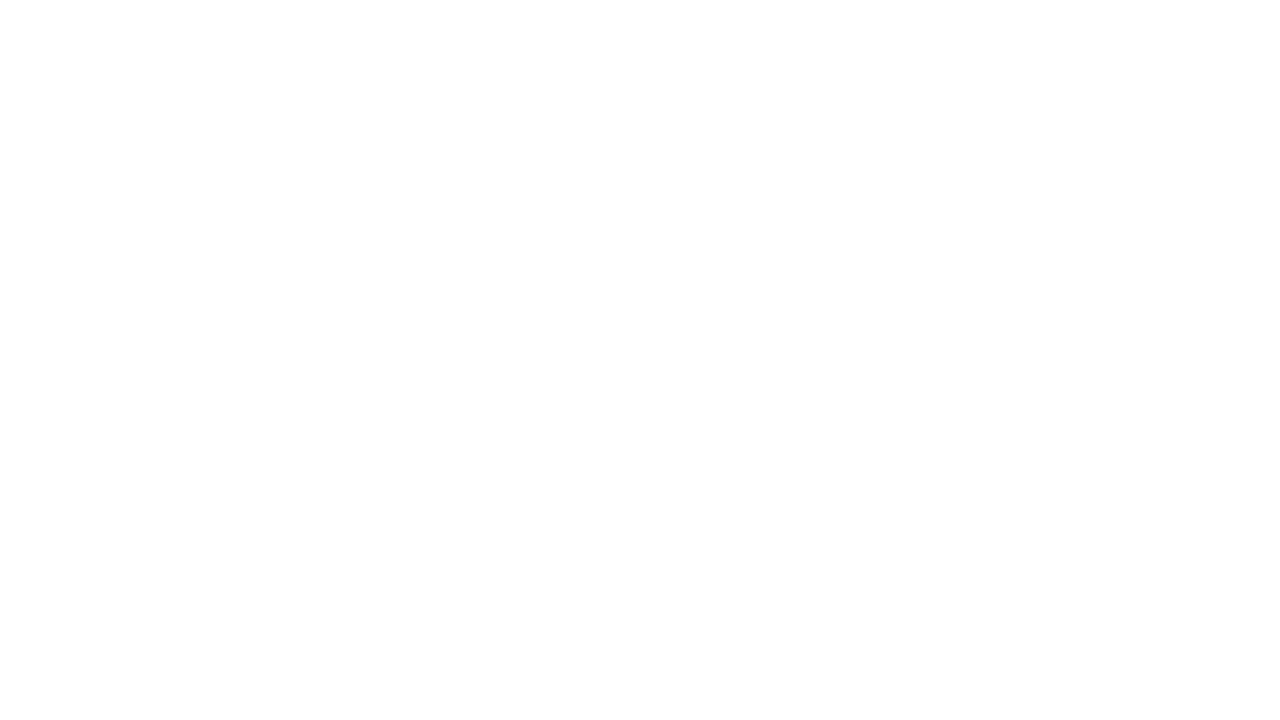

Navigated forward to next page
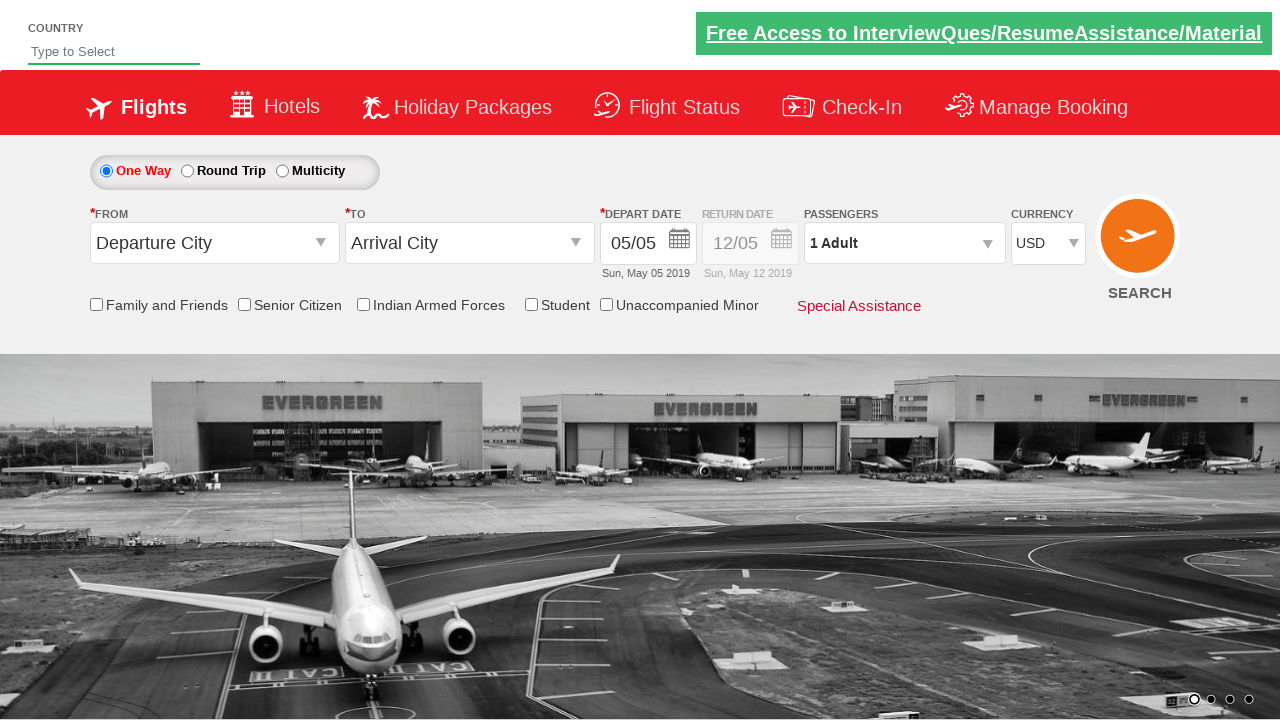

Set up dialog handler to accept alerts
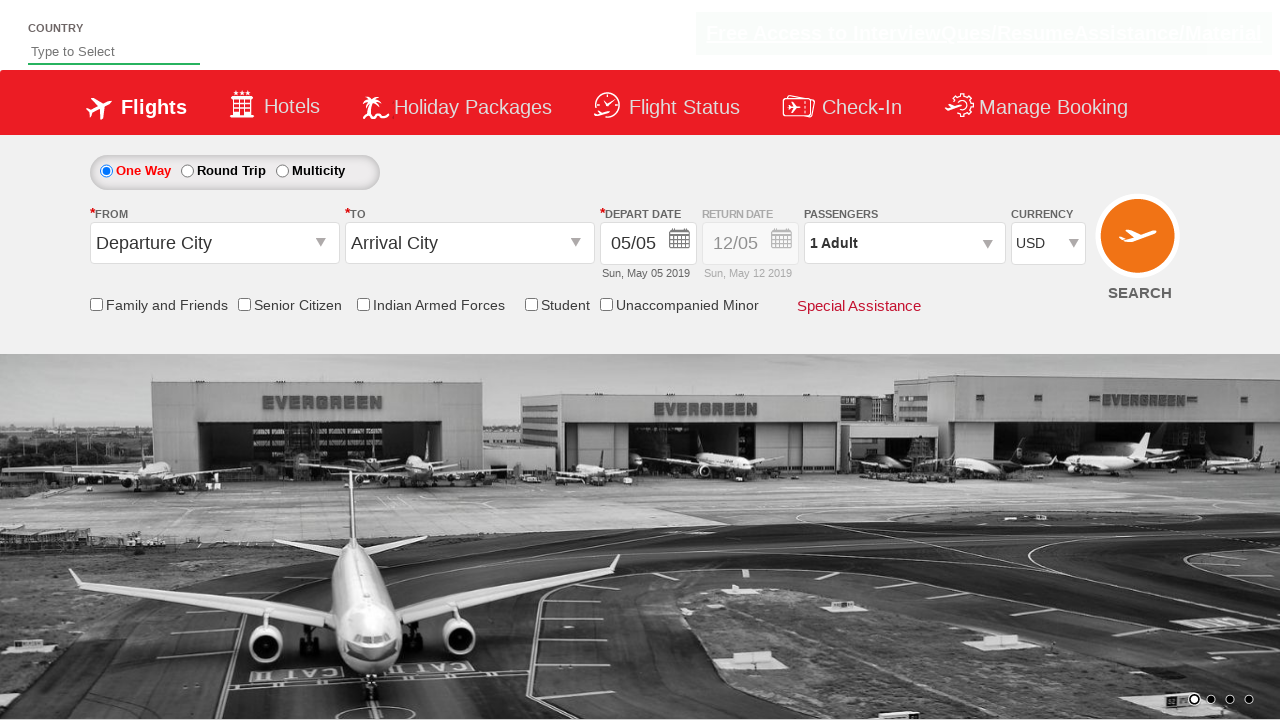

Waited 1 second for potential alert to appear
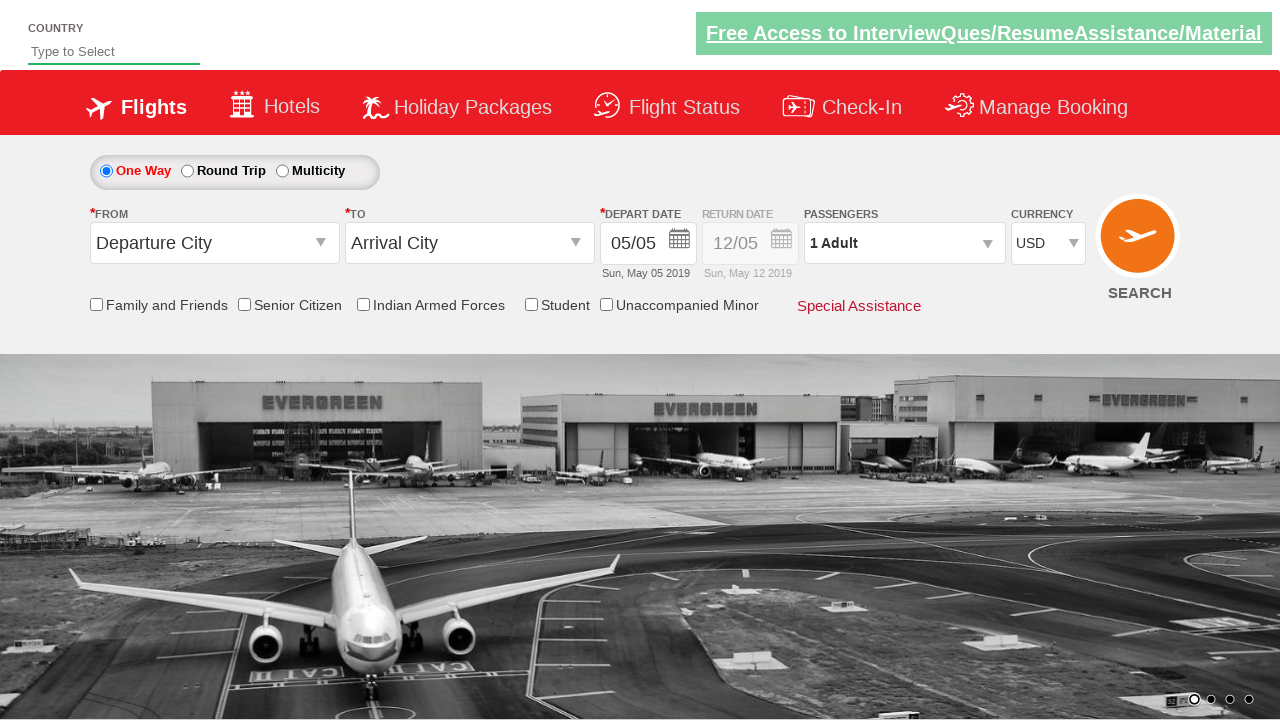

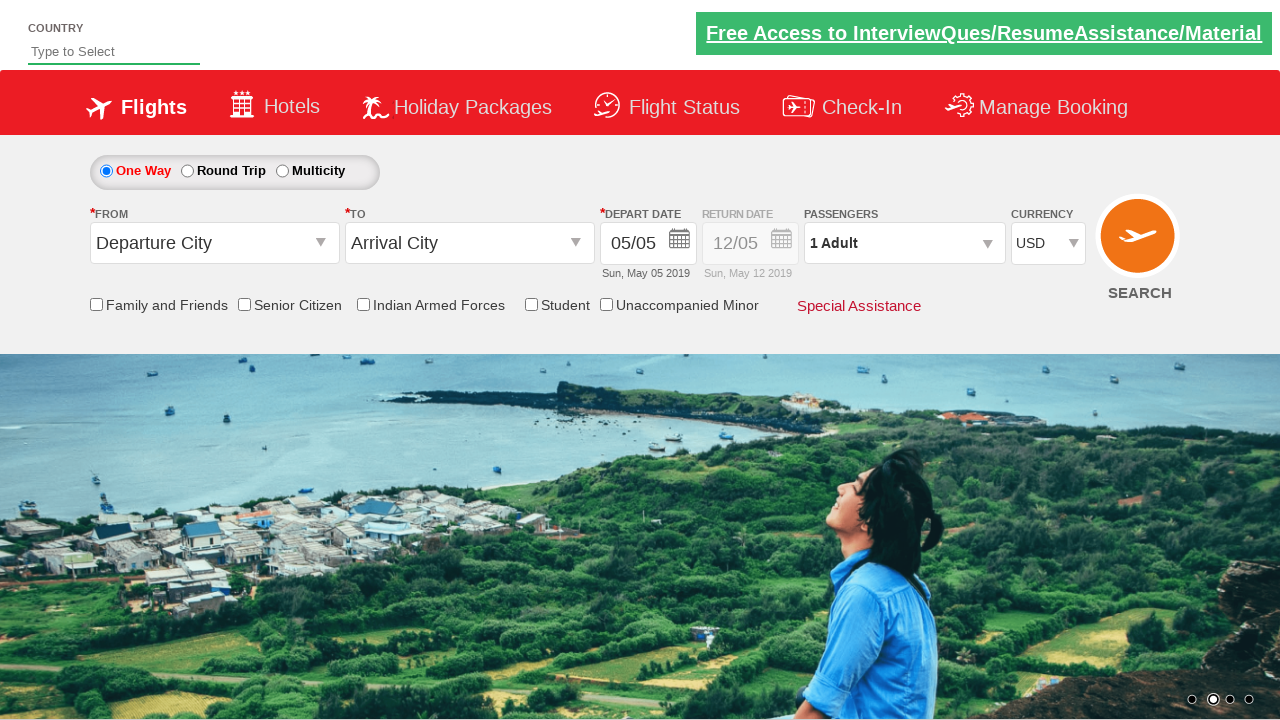